Tests file download functionality by clicking the download button

Starting URL: http://demo.automationtesting.in/FileDownload.html

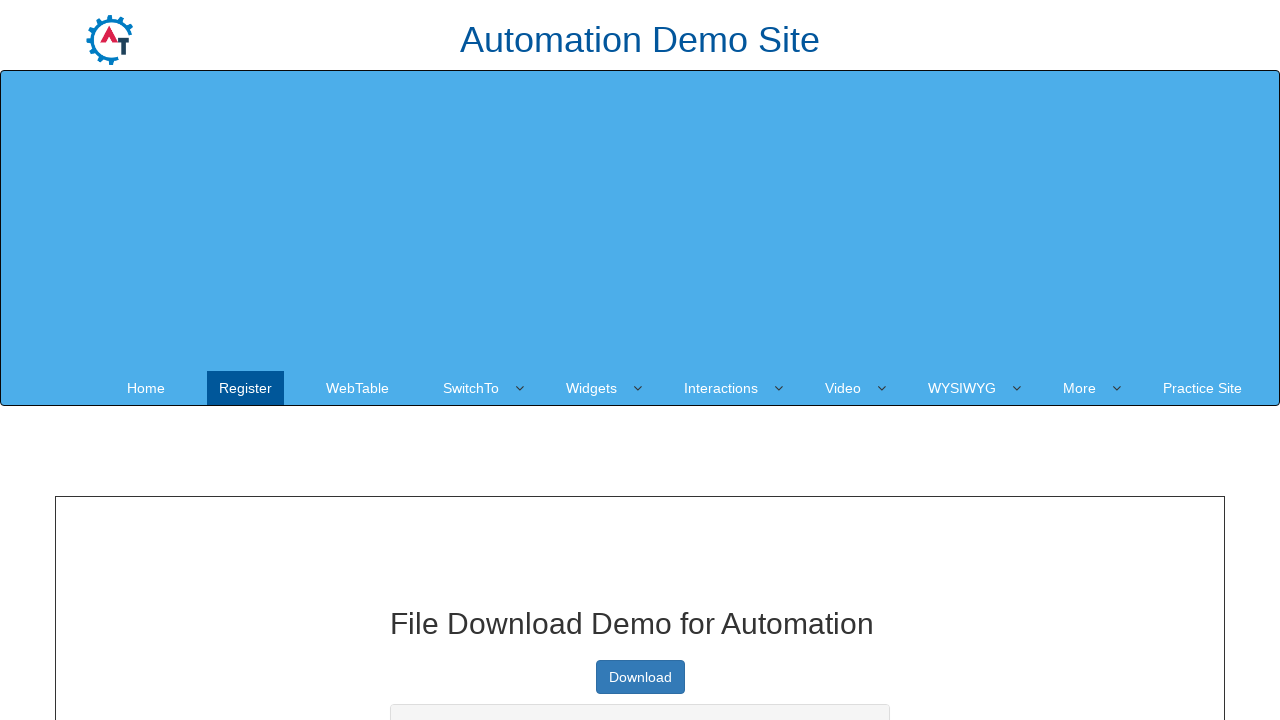

Clicked download button to download PDF file at (640, 677) on a.btn.btn-primary
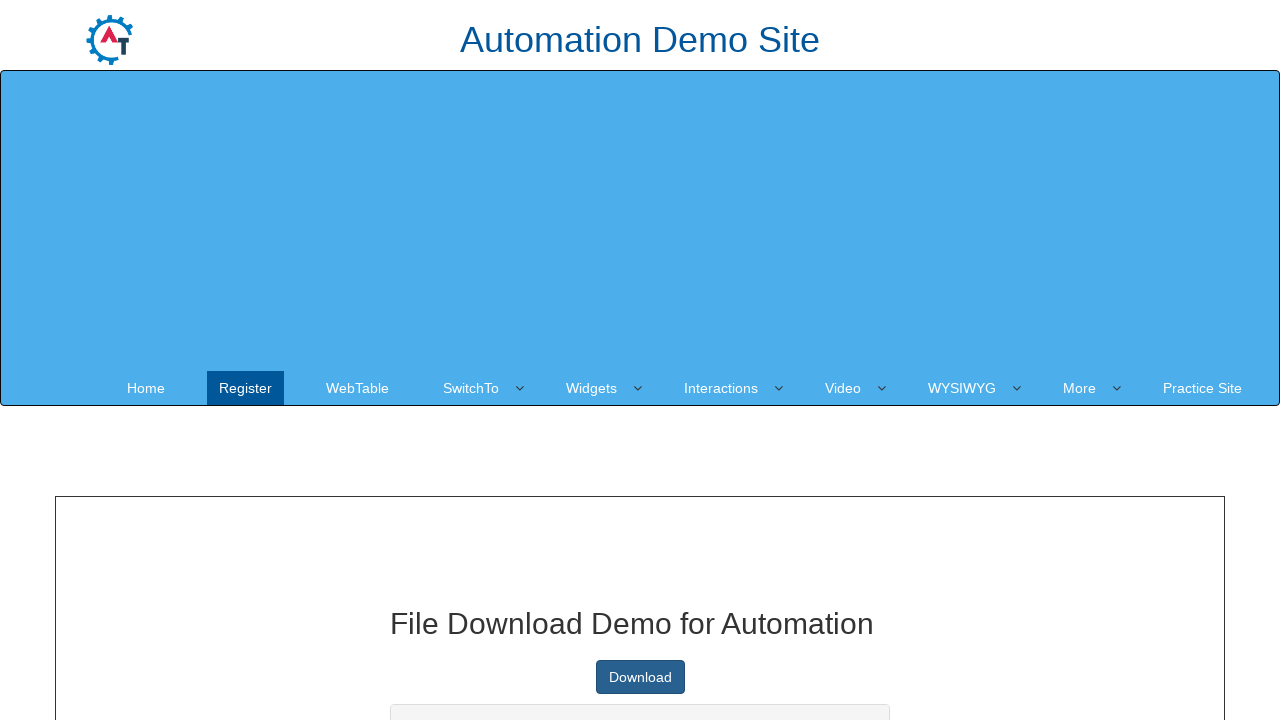

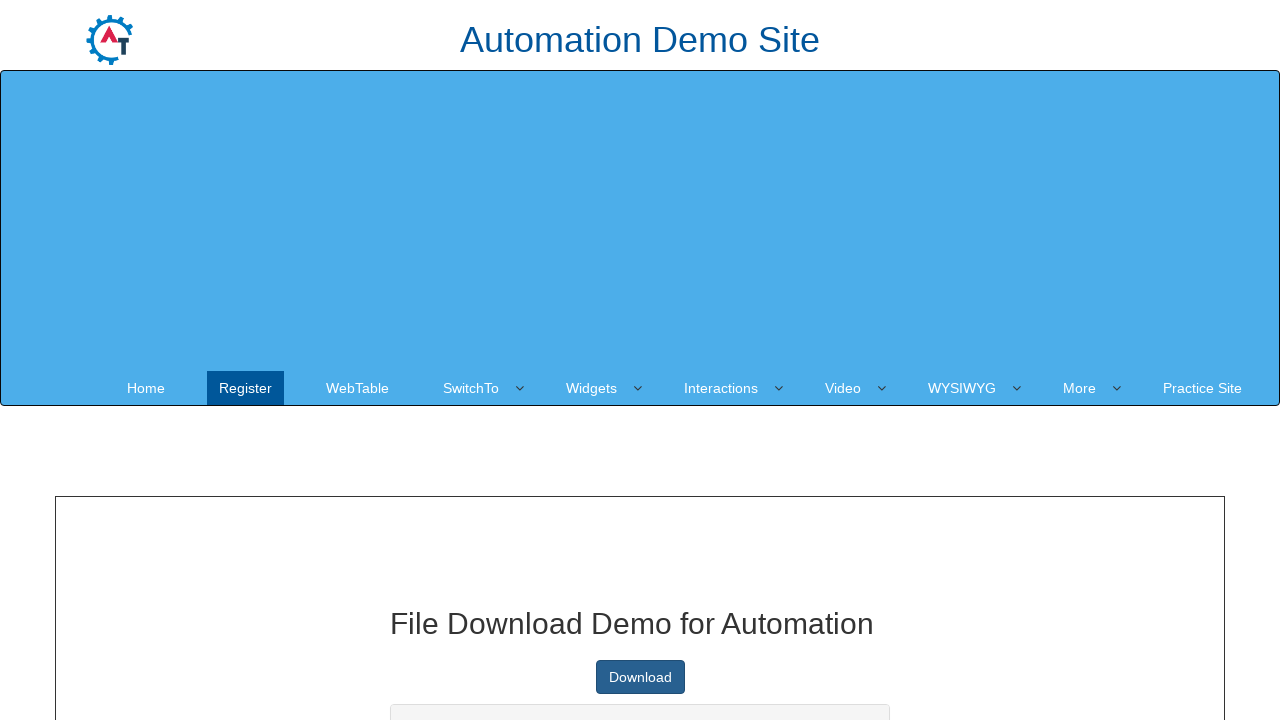